Tests opening and closing a small modal dialog on the Modal Dialogs page.

Starting URL: https://demoqa.com/modal-dialogs

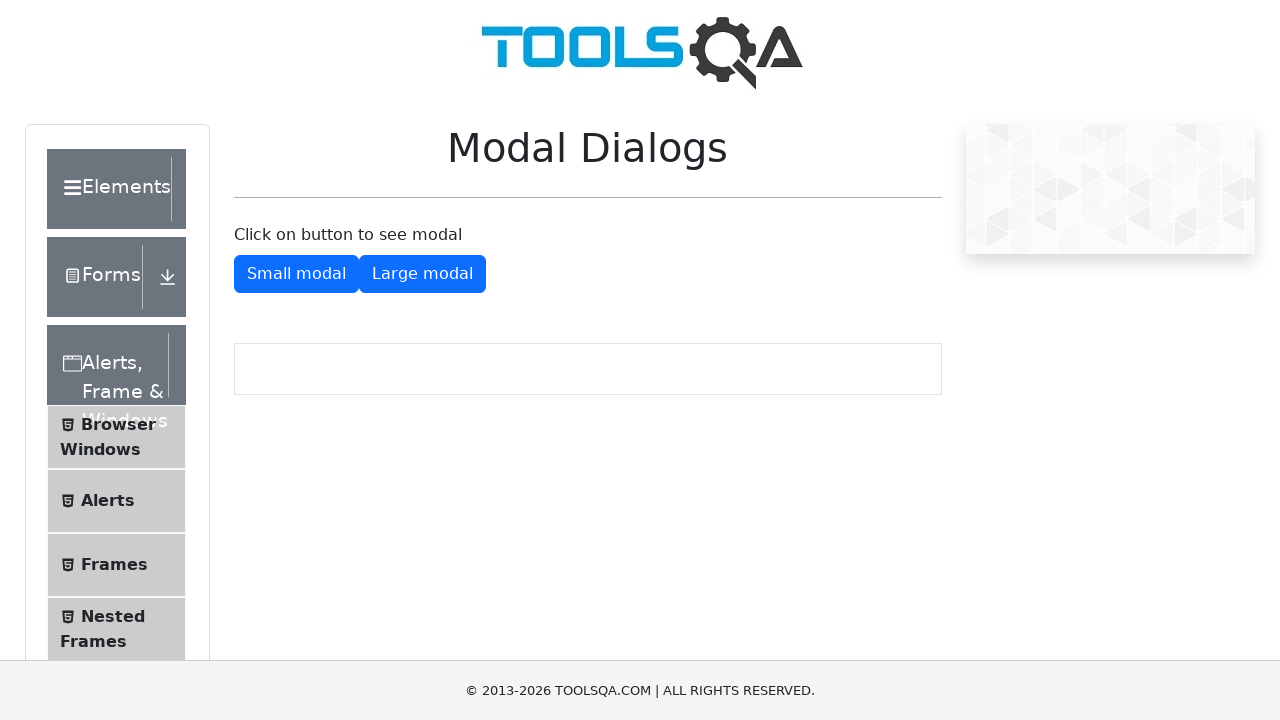

Clicked button to open small modal dialog at (296, 274) on #showSmallModal
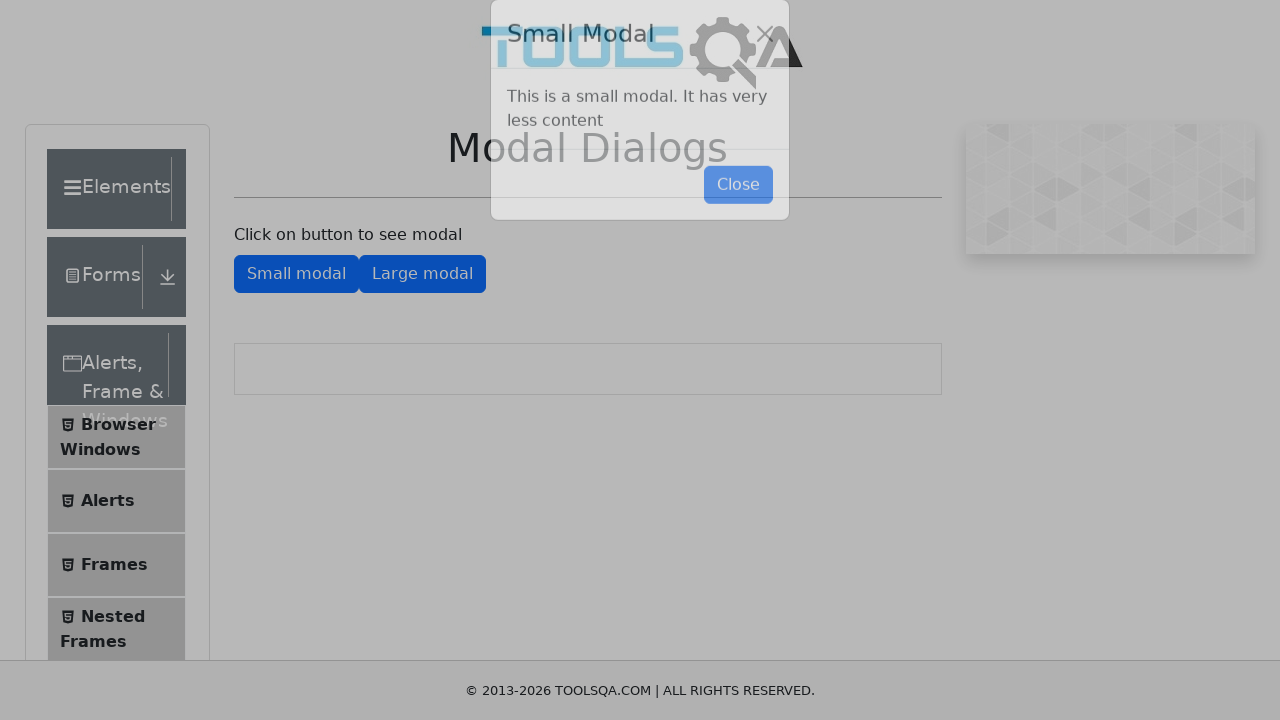

Clicked button to close small modal dialog at (738, 214) on #closeSmallModal
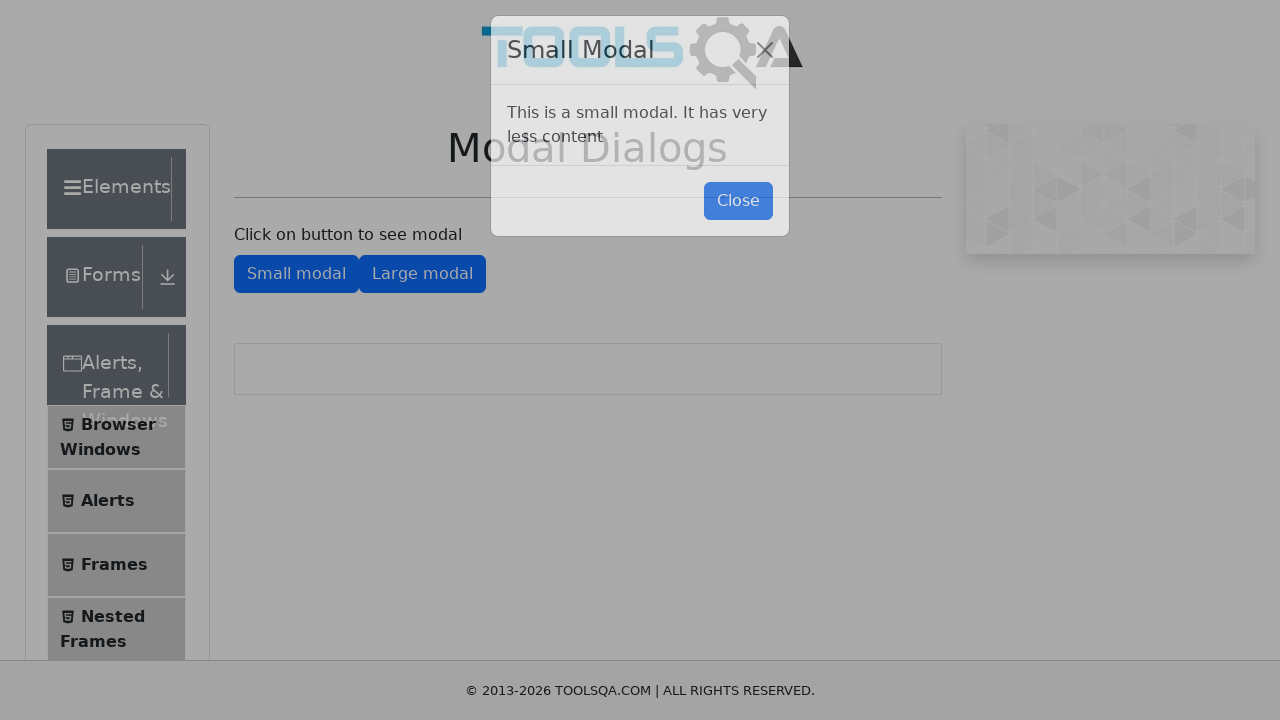

Verified large modal button is visible
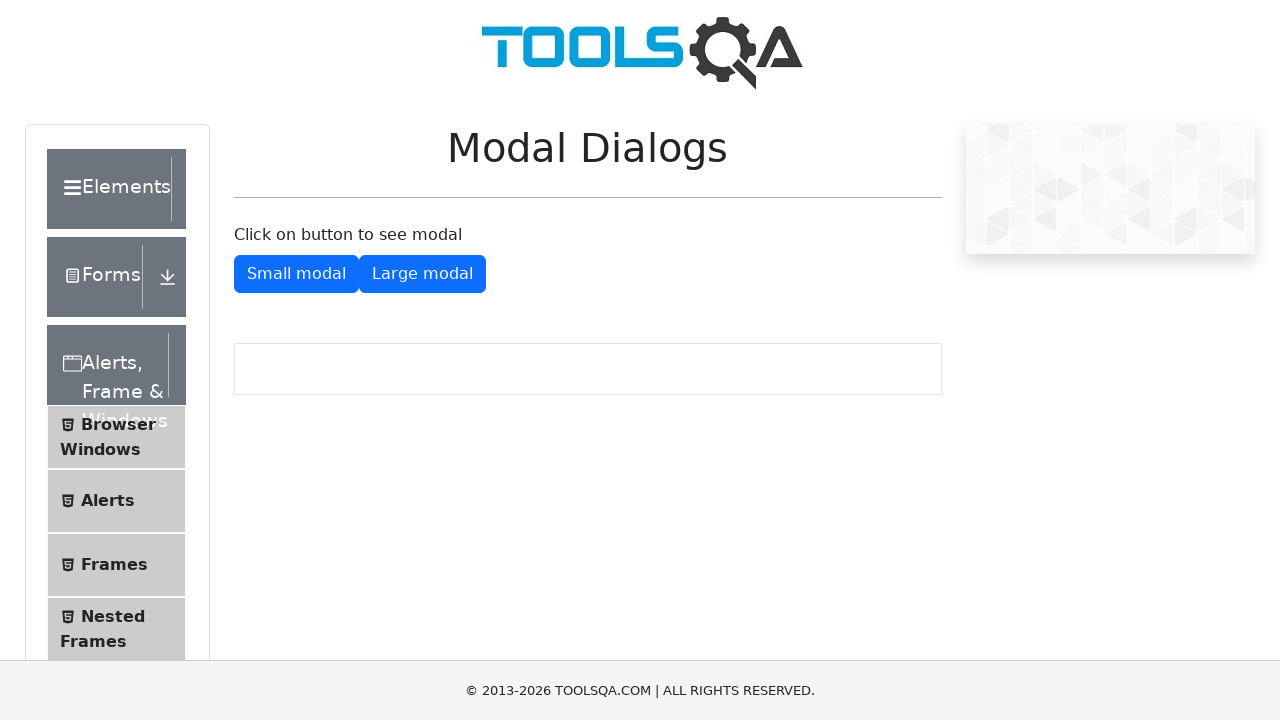

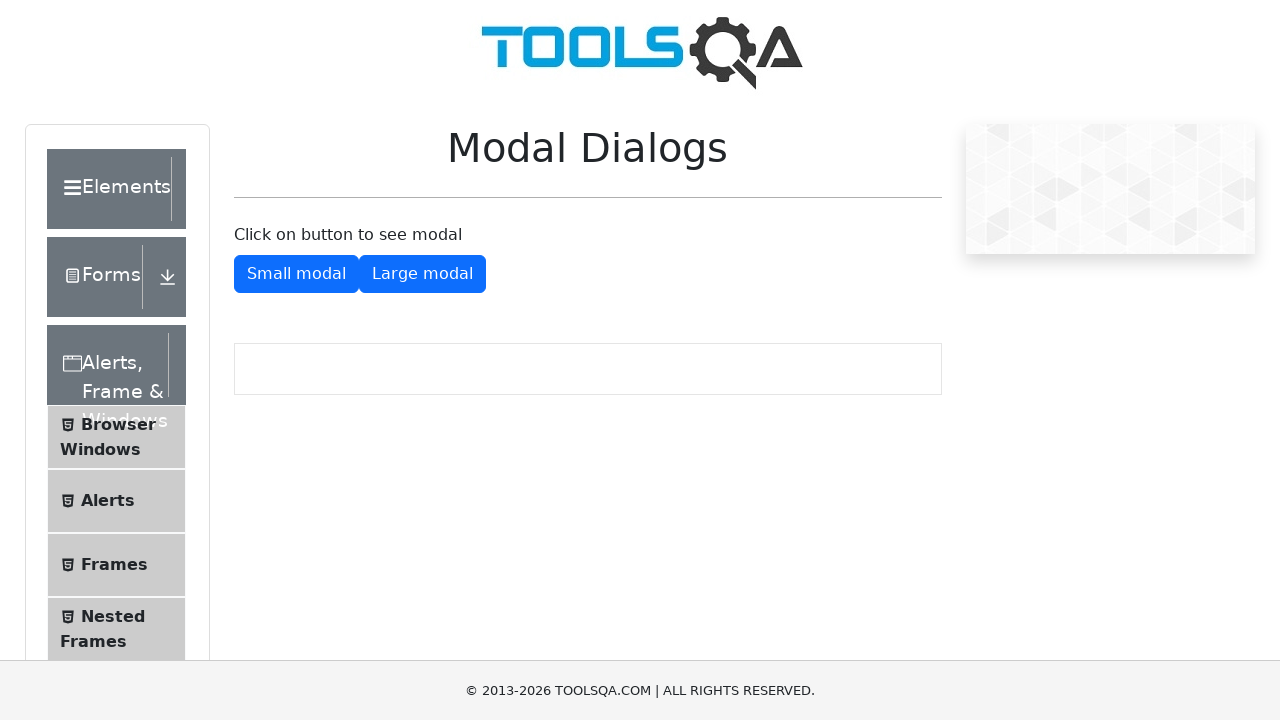